Tests the jQuery UI Selectable widget by switching to the demo iframe and performing a click-and-hold drag action from item 1 to item 5 to select multiple list items.

Starting URL: https://jqueryui.com/selectable/

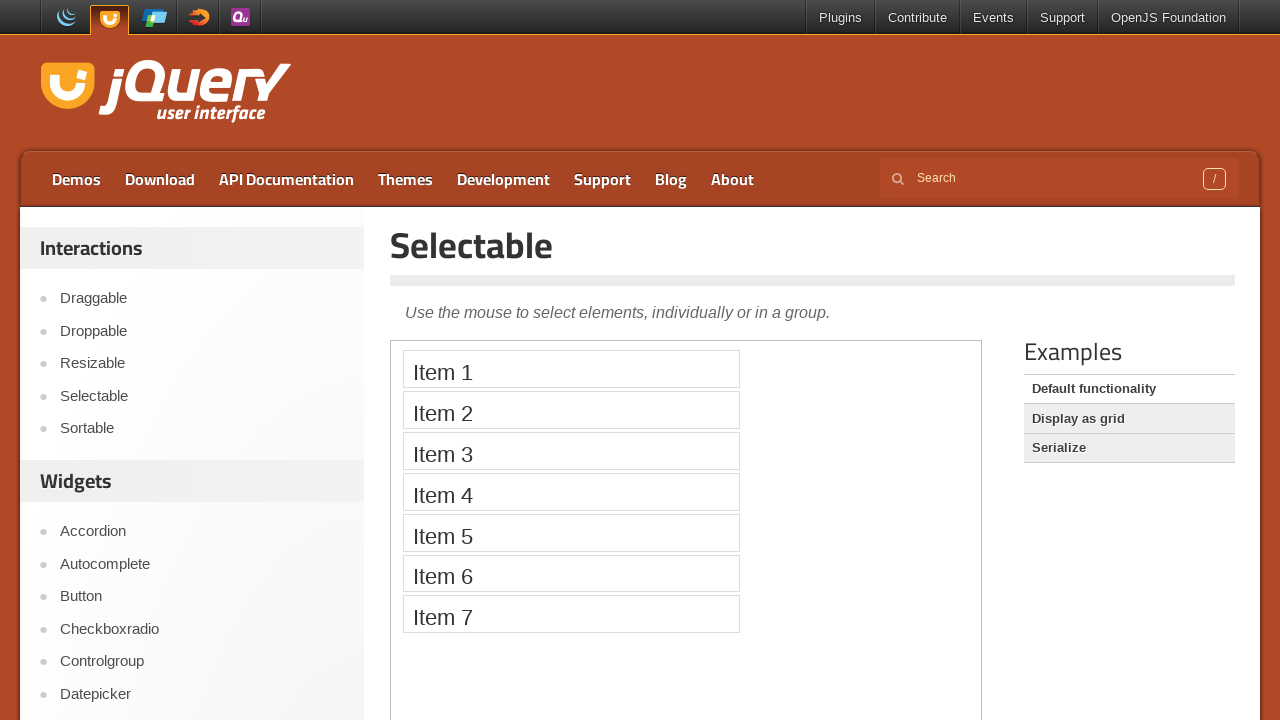

Located demo iframe
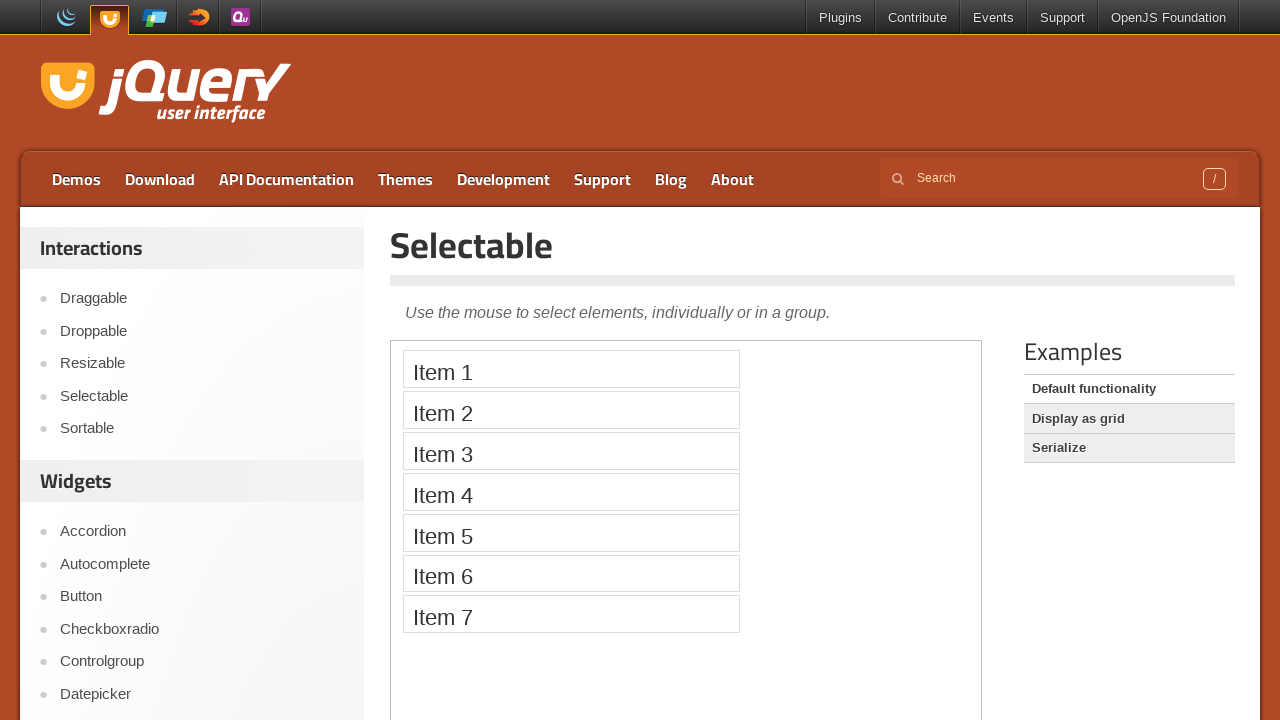

Located first selectable item
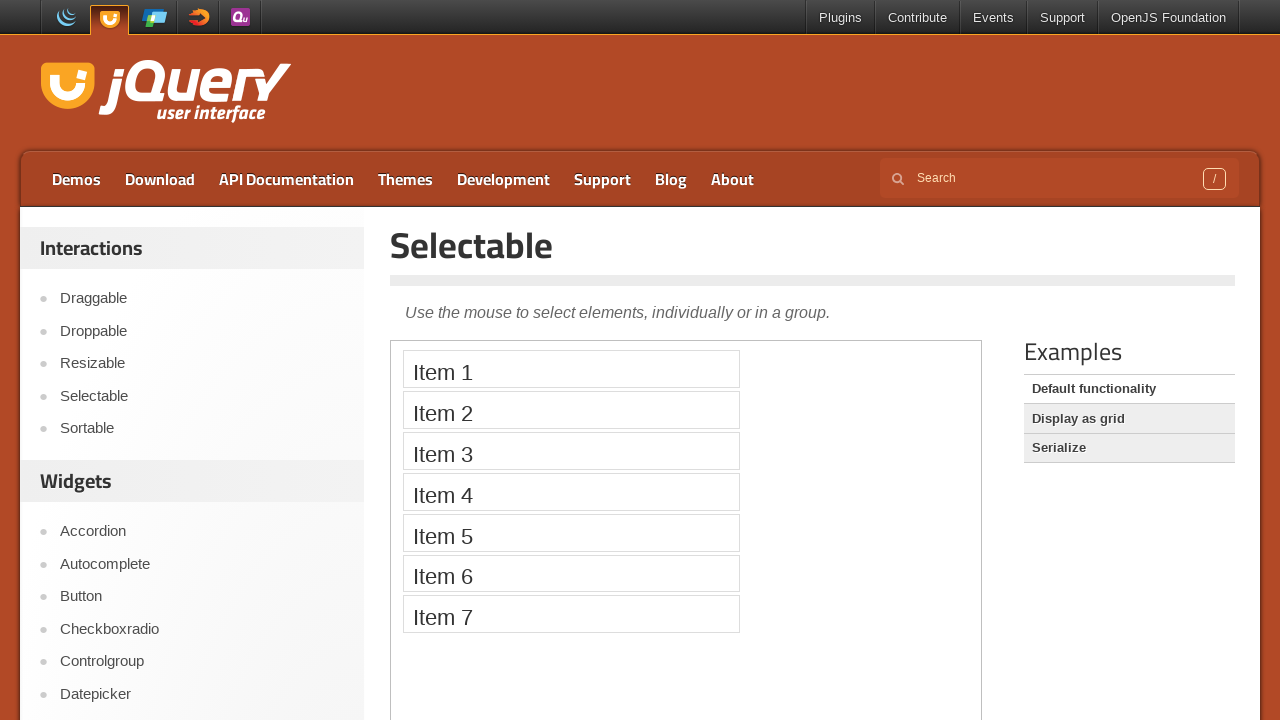

Located fifth selectable item
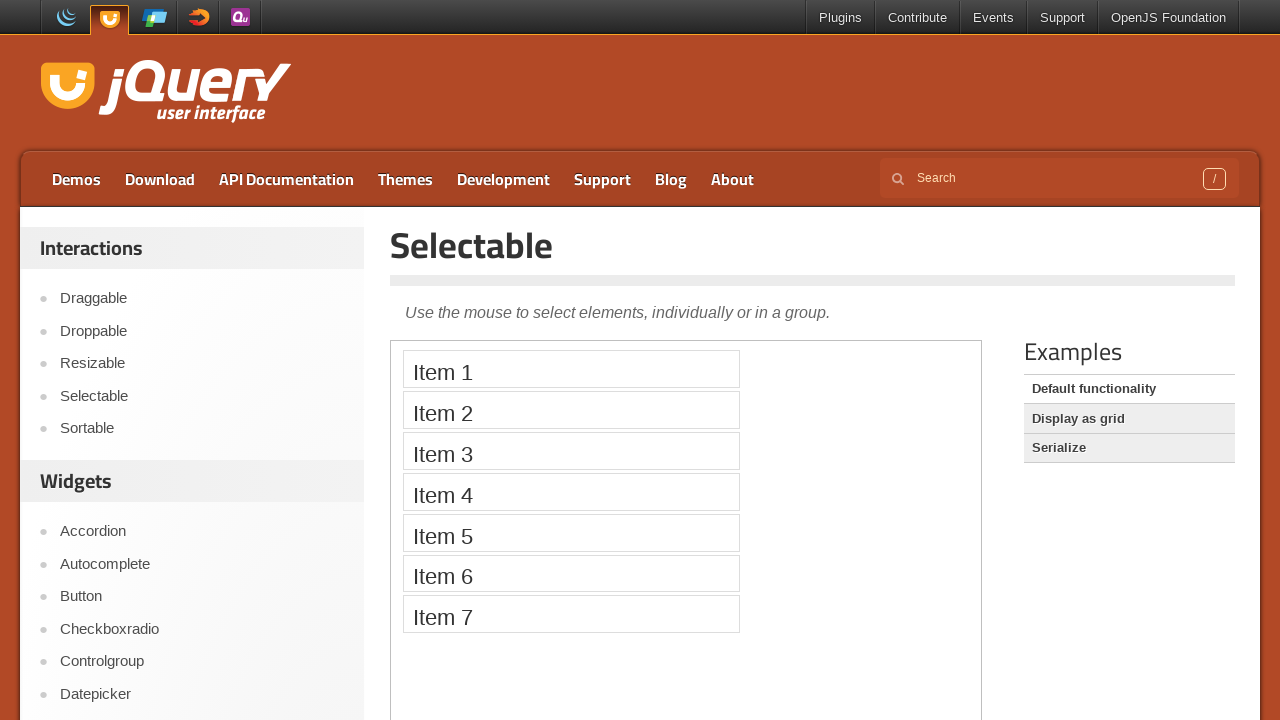

First selectable item became visible
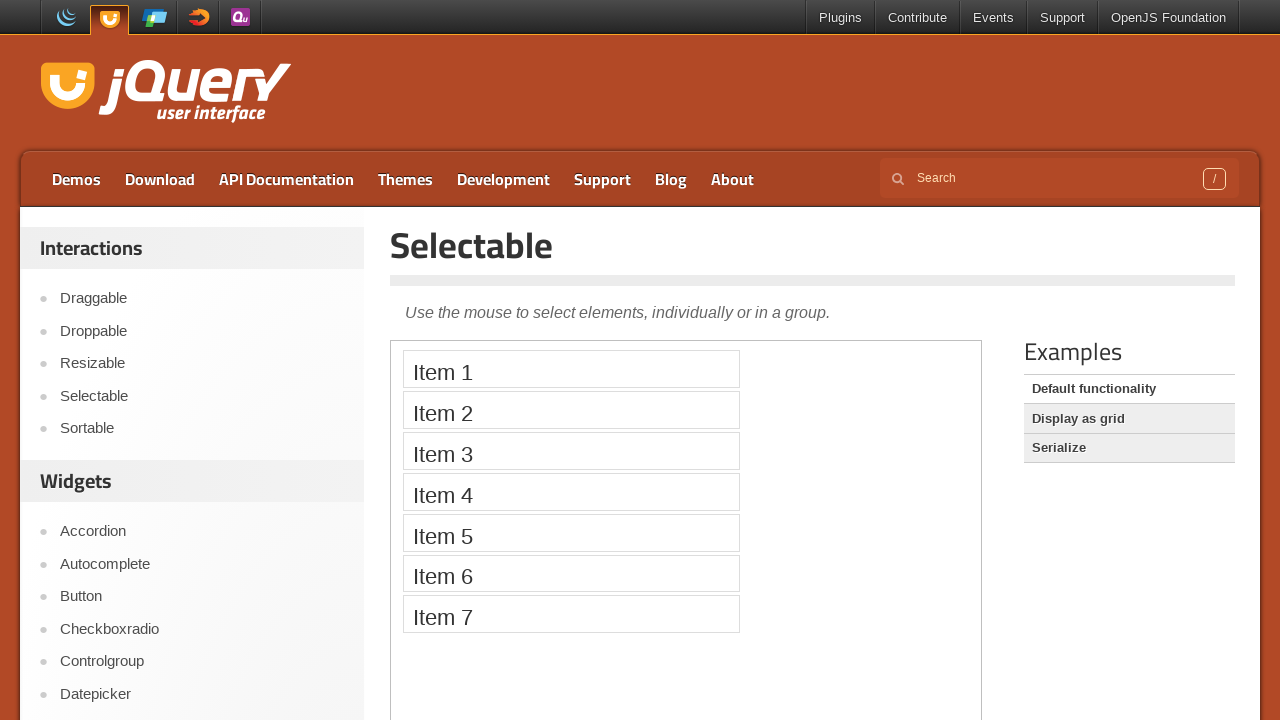

Fifth selectable item became visible
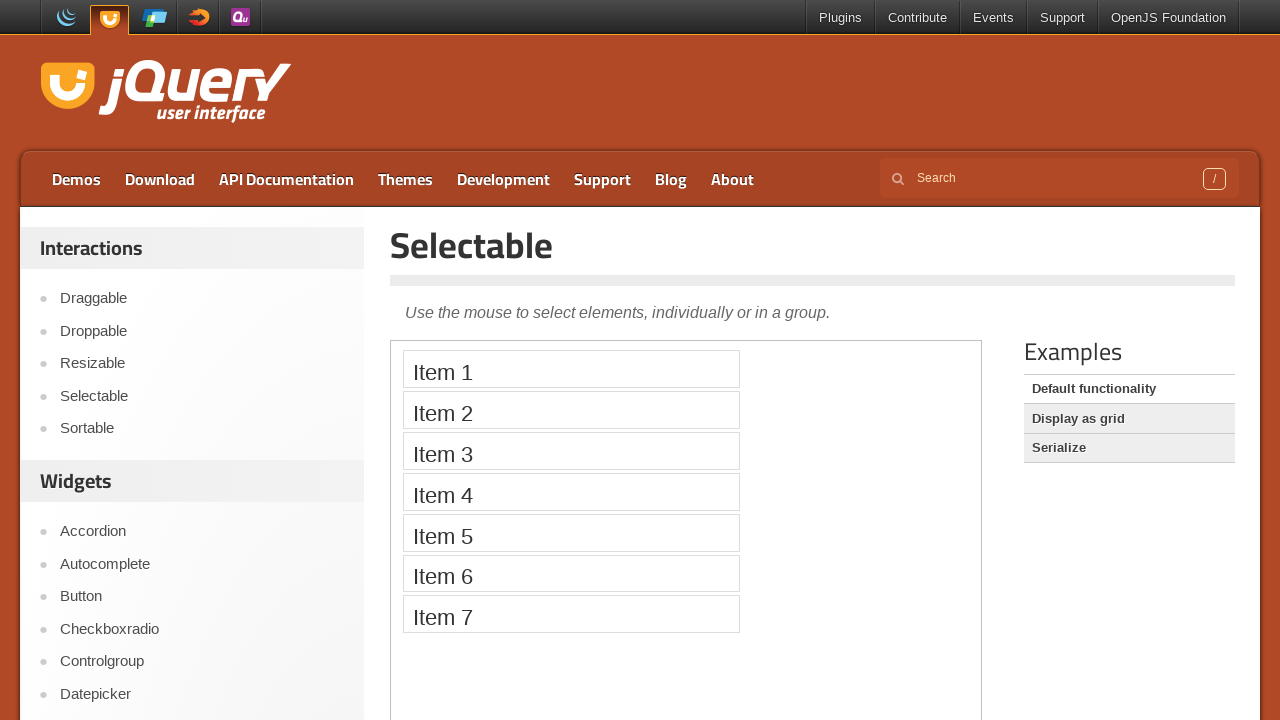

Retrieved bounding box for first item
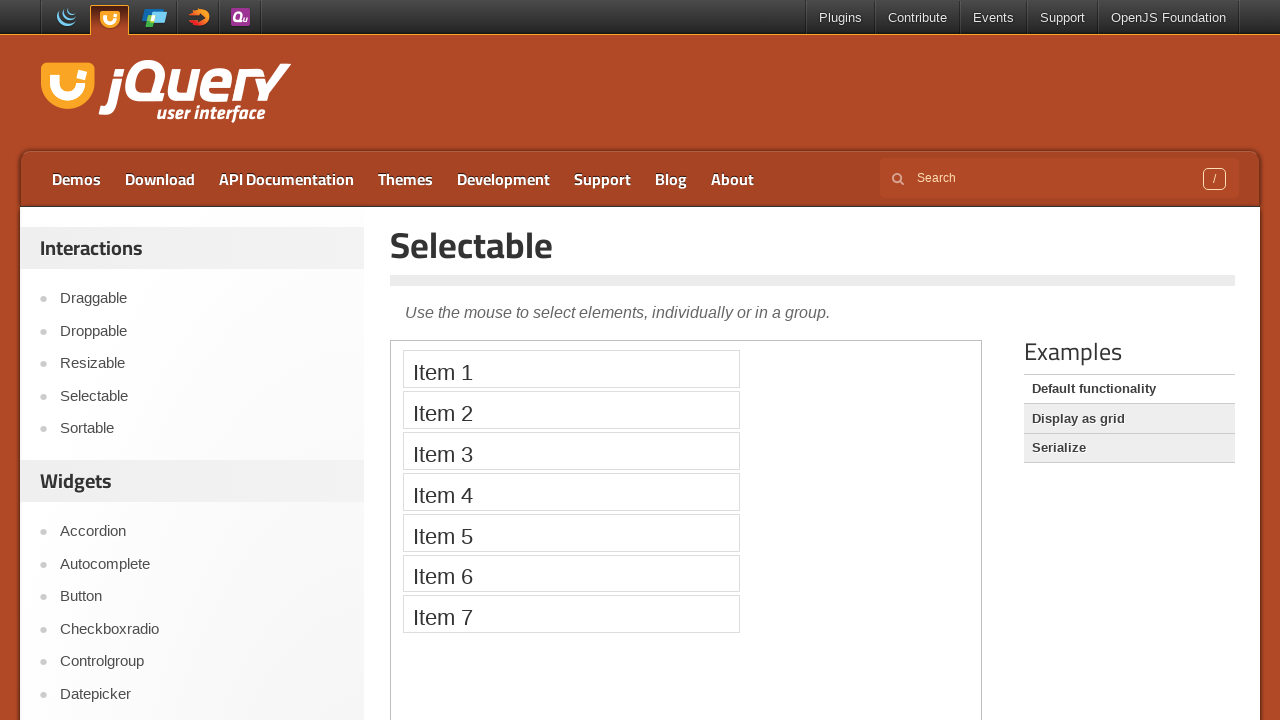

Retrieved bounding box for fifth item
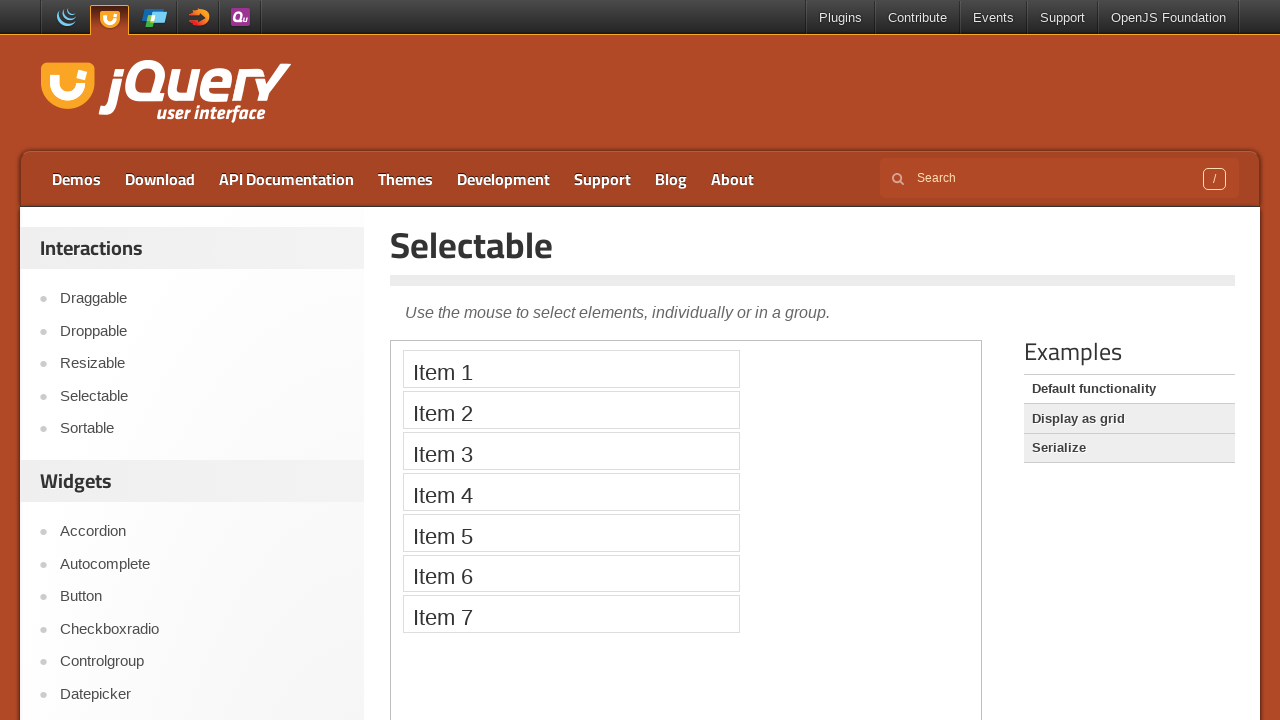

Located demo iframe element
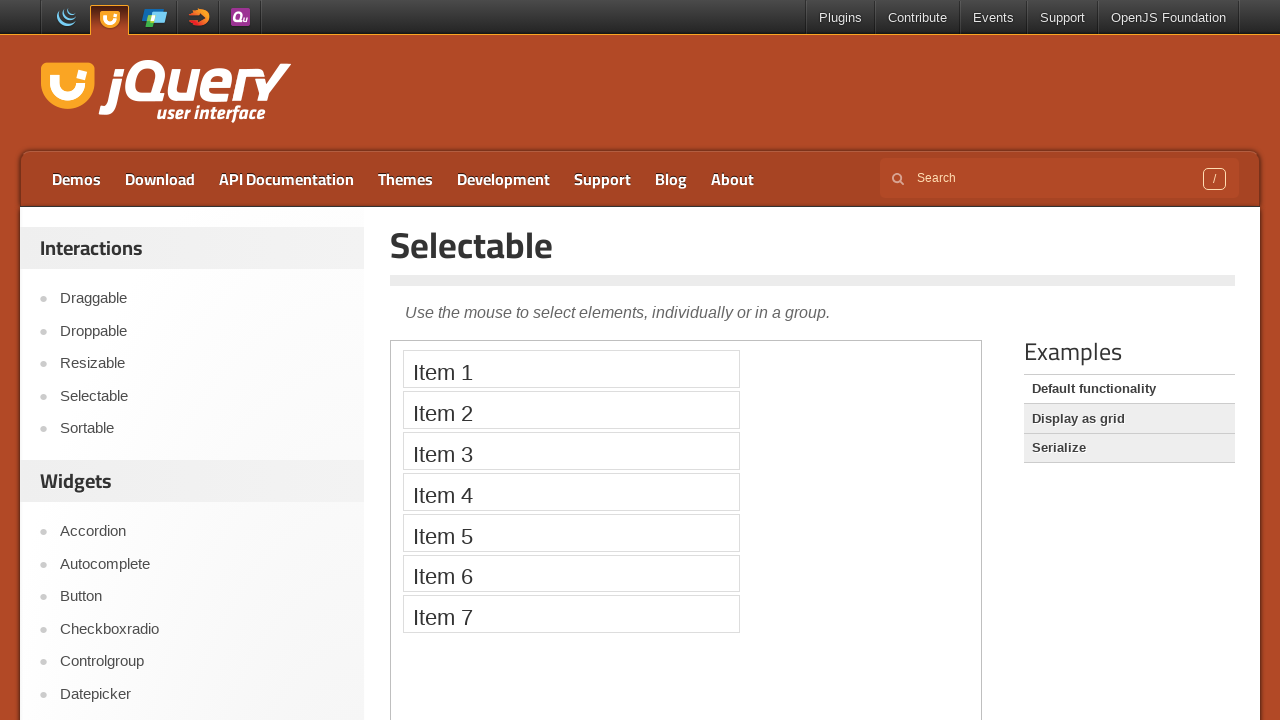

Obtained content frame reference
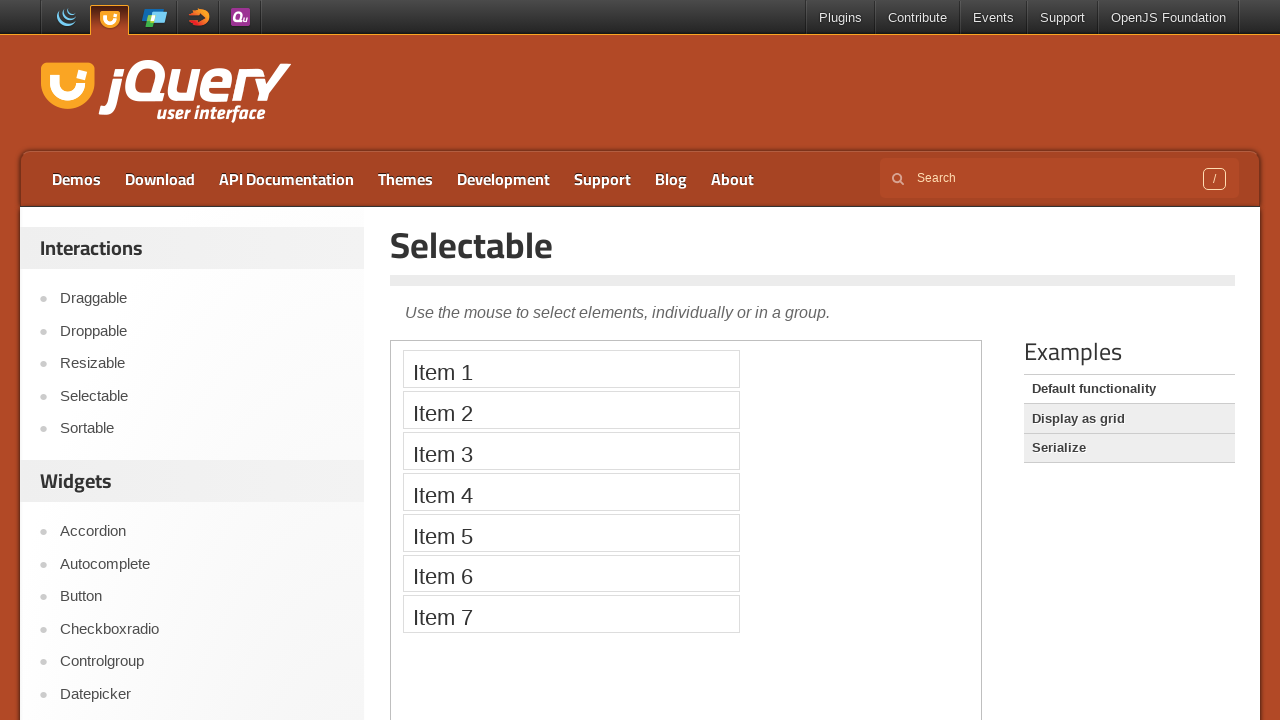

Hovered over first selectable item at (571, 369) on xpath=//ol[@id='selectable']/li[1]
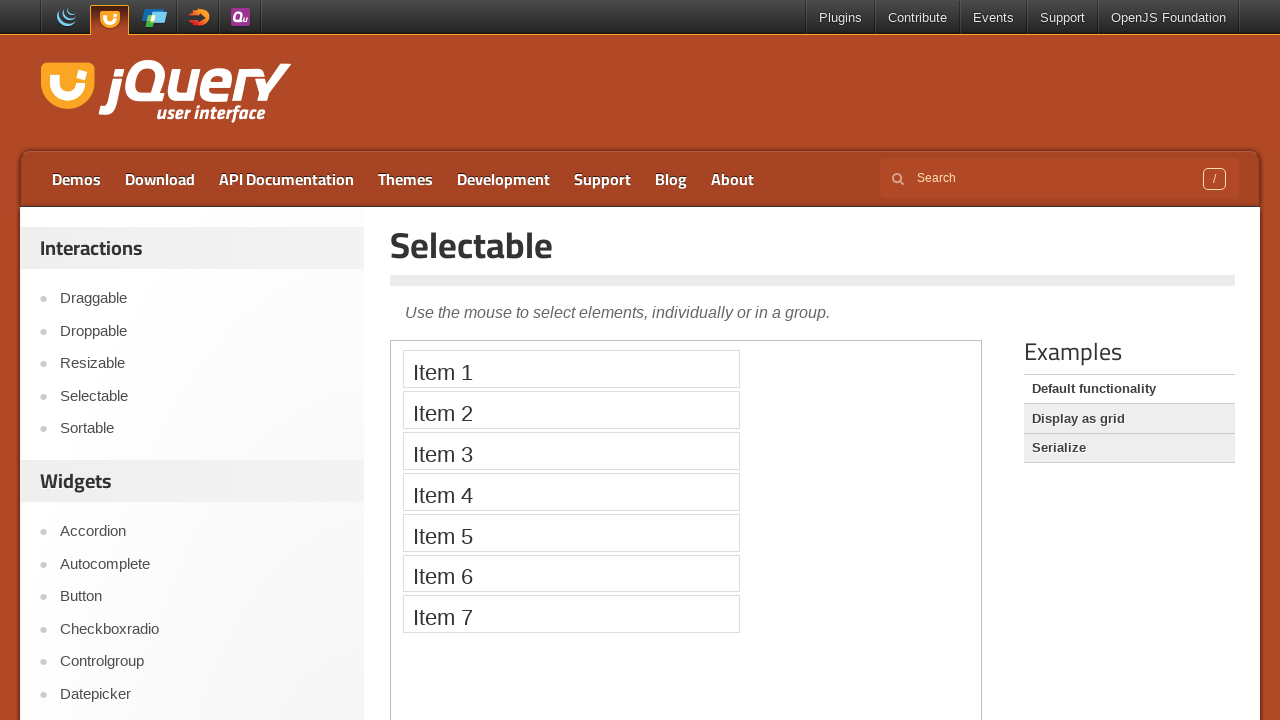

Pressed mouse button down on first item at (571, 369)
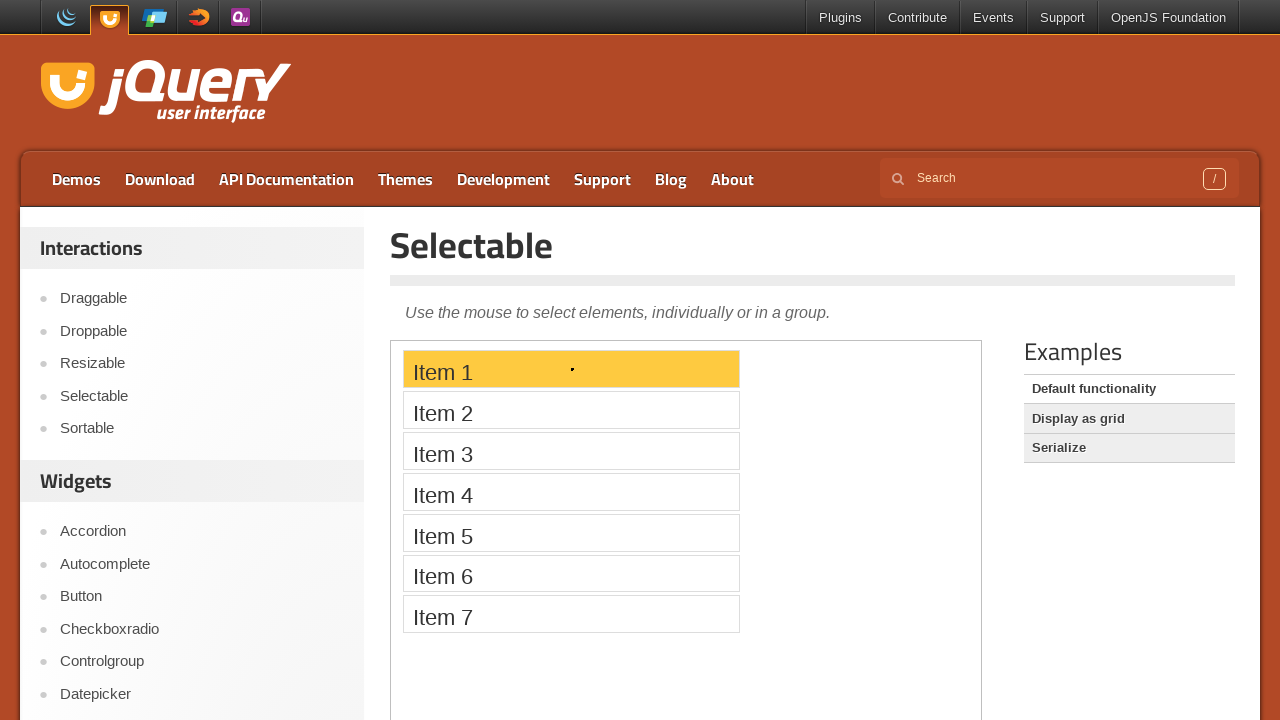

Dragged mouse to fifth selectable item at (571, 532) on xpath=//ol[@id='selectable']/li[5]
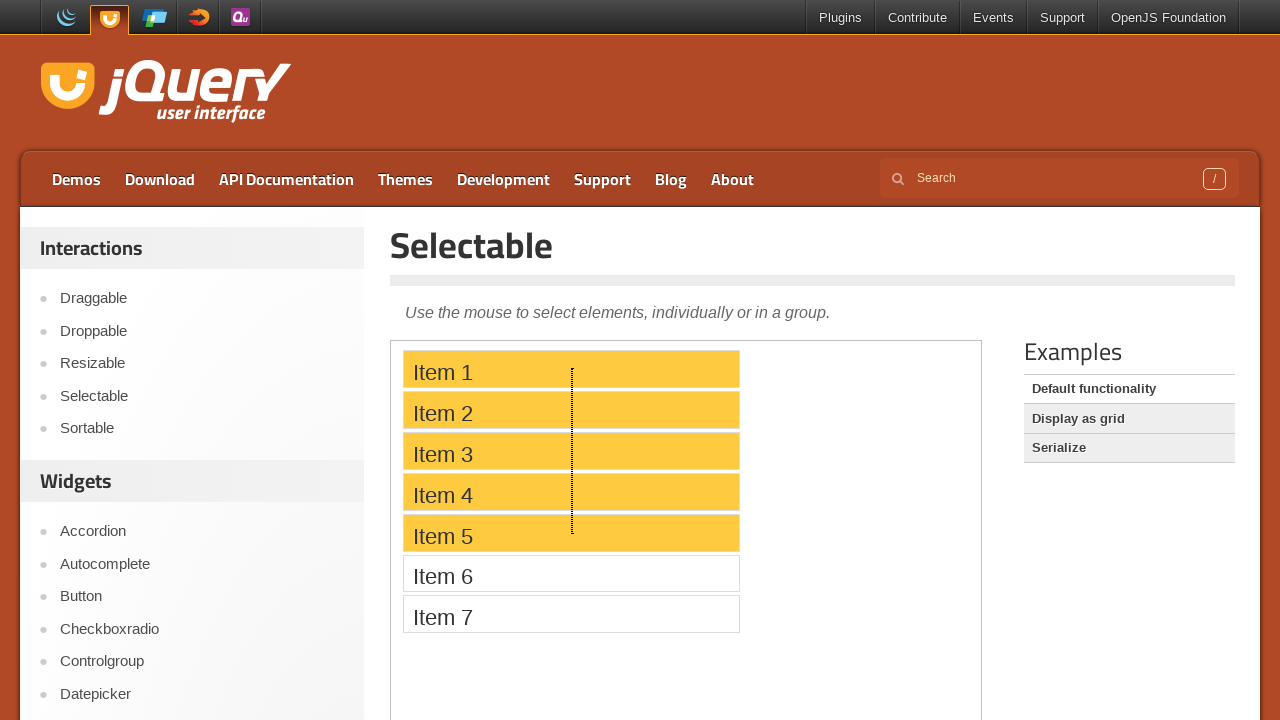

Released mouse button to complete selection of items 1-5 at (571, 532)
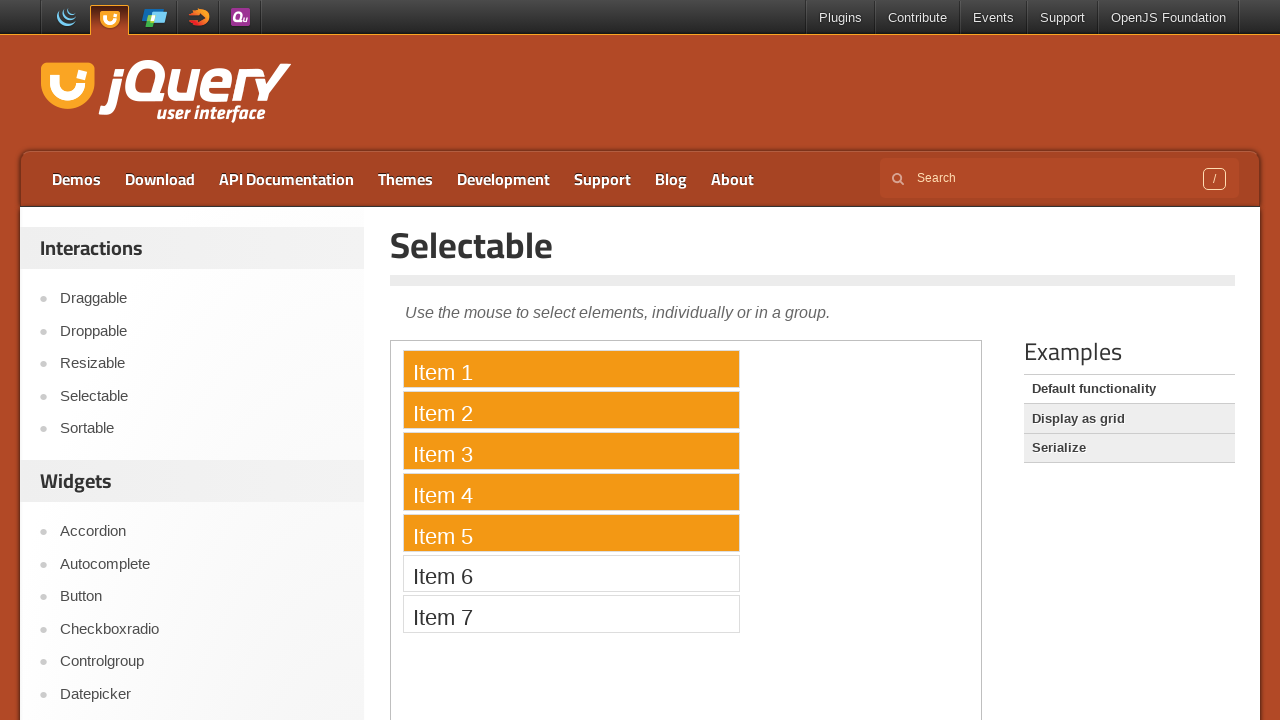

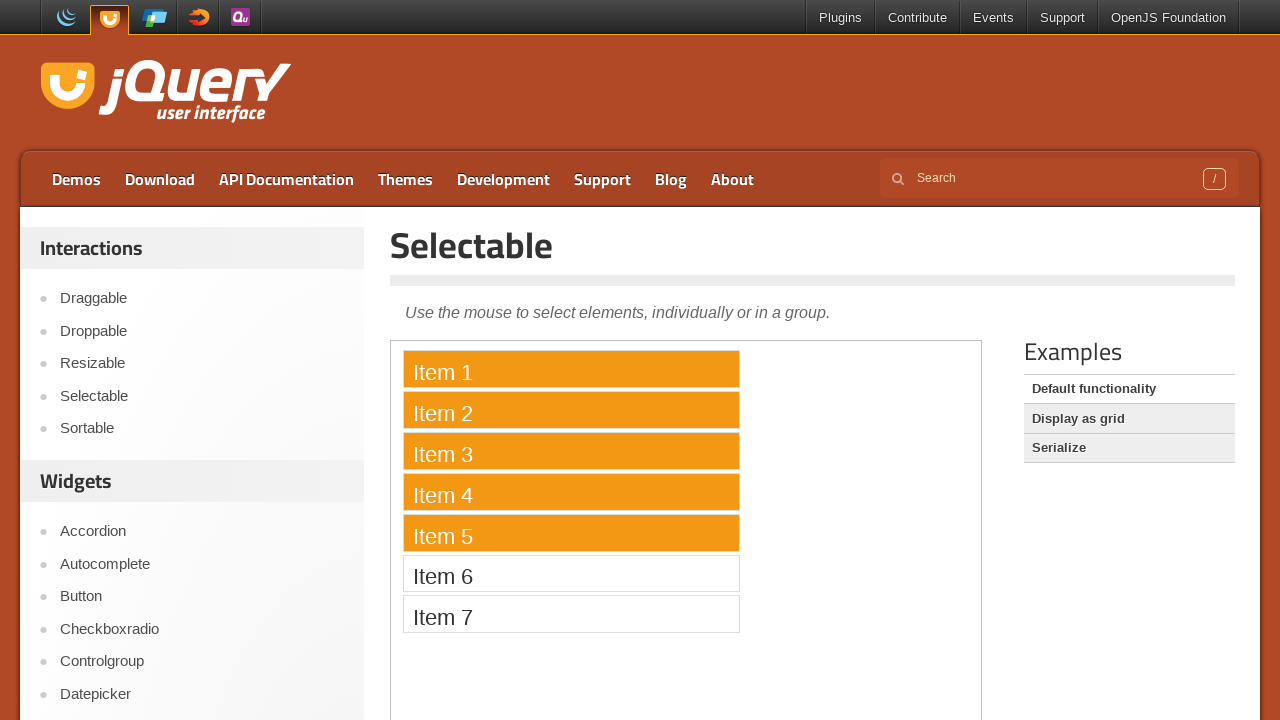